Tests dropdown functionality by selecting Option 1 and then Option 2

Starting URL: https://the-internet.herokuapp.com/dropdown

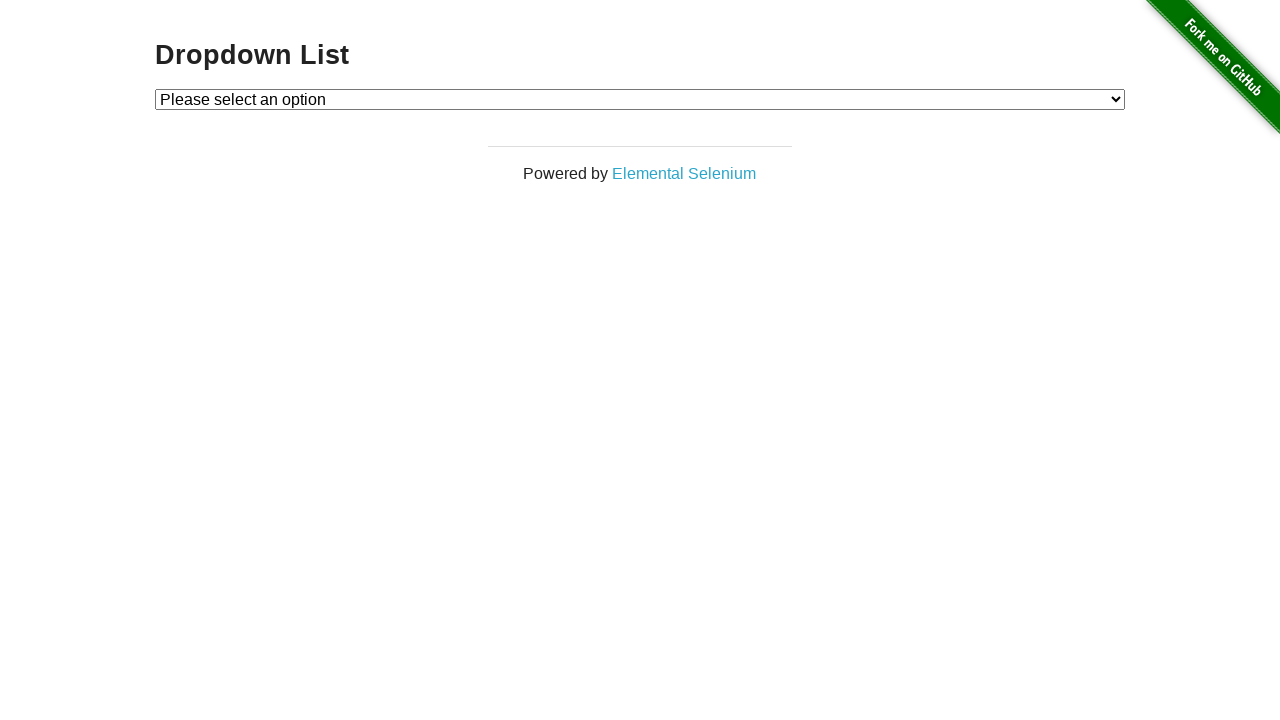

Selected Option 1 from dropdown on #dropdown
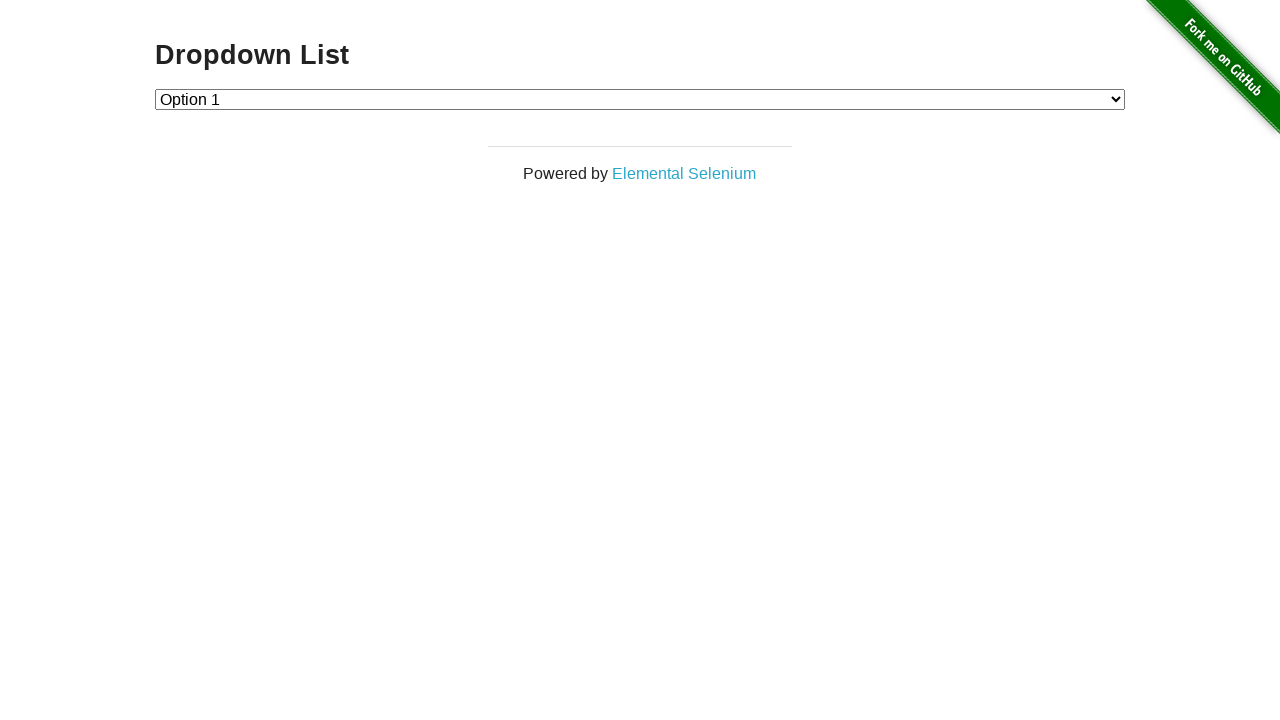

Selected Option 2 from dropdown on #dropdown
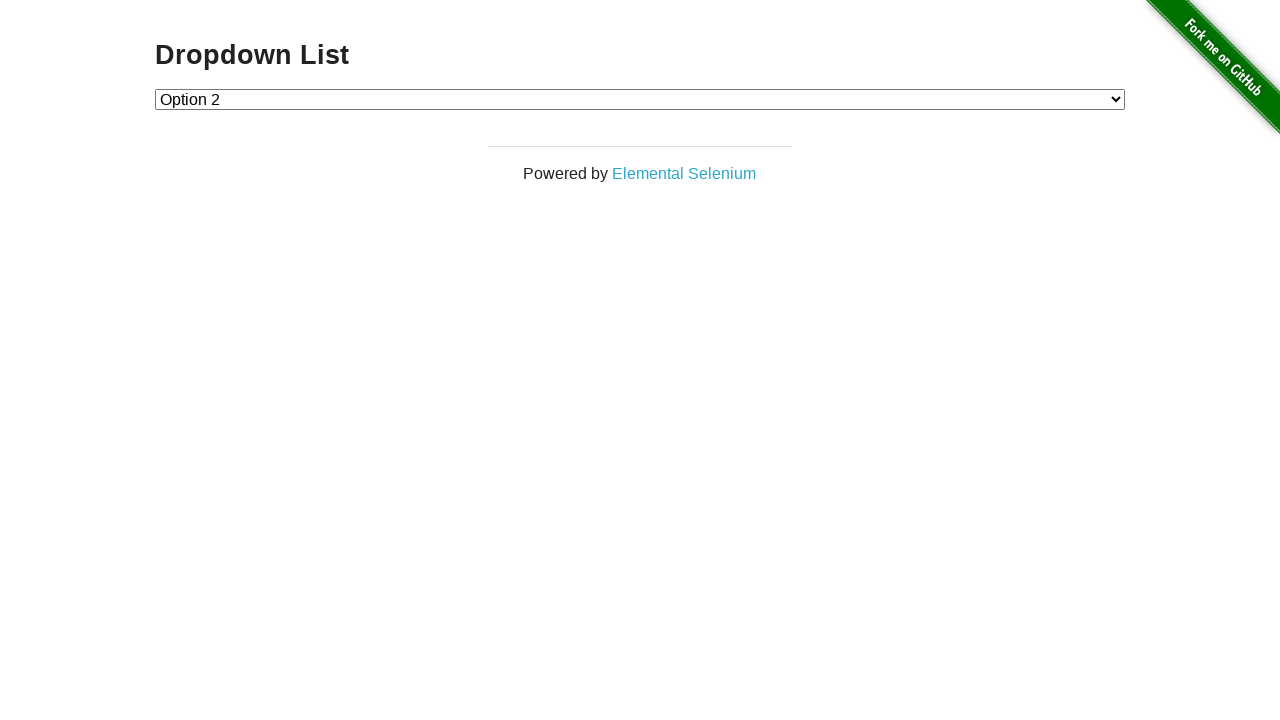

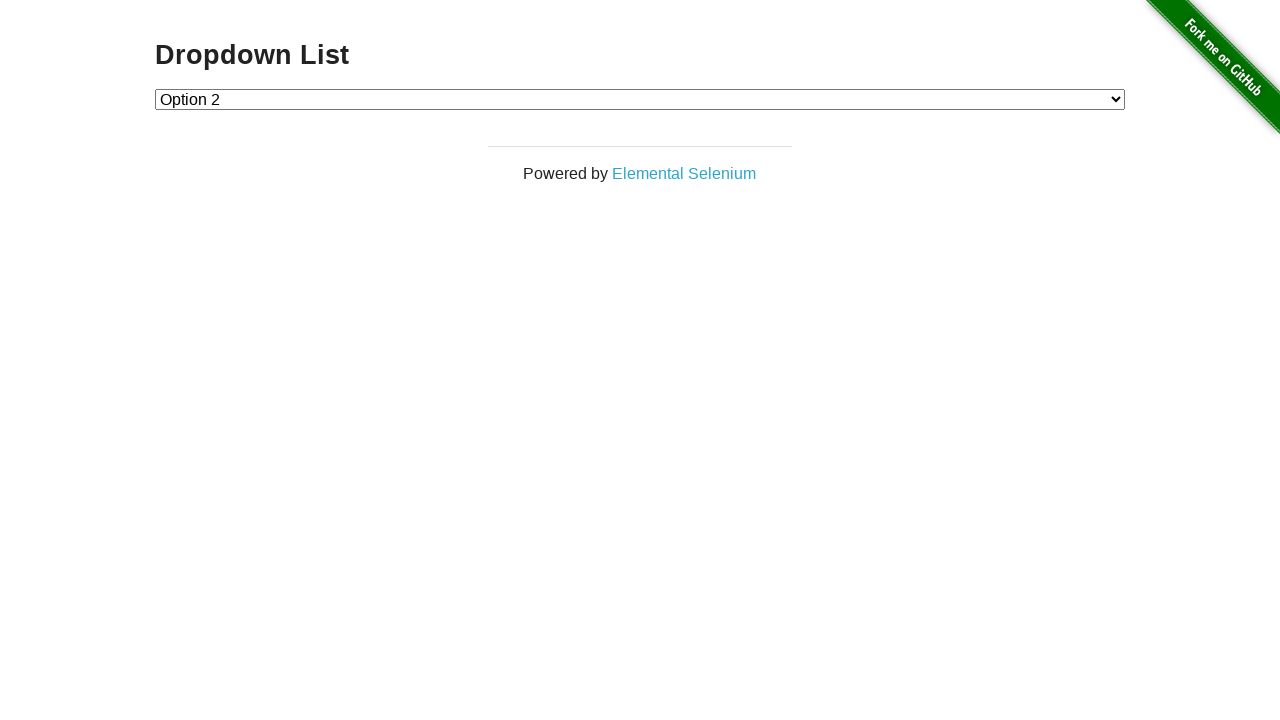